Navigates to FilmWeb Polish movie database and verifies the page title matches the expected value

Starting URL: https://www.filmweb.pl

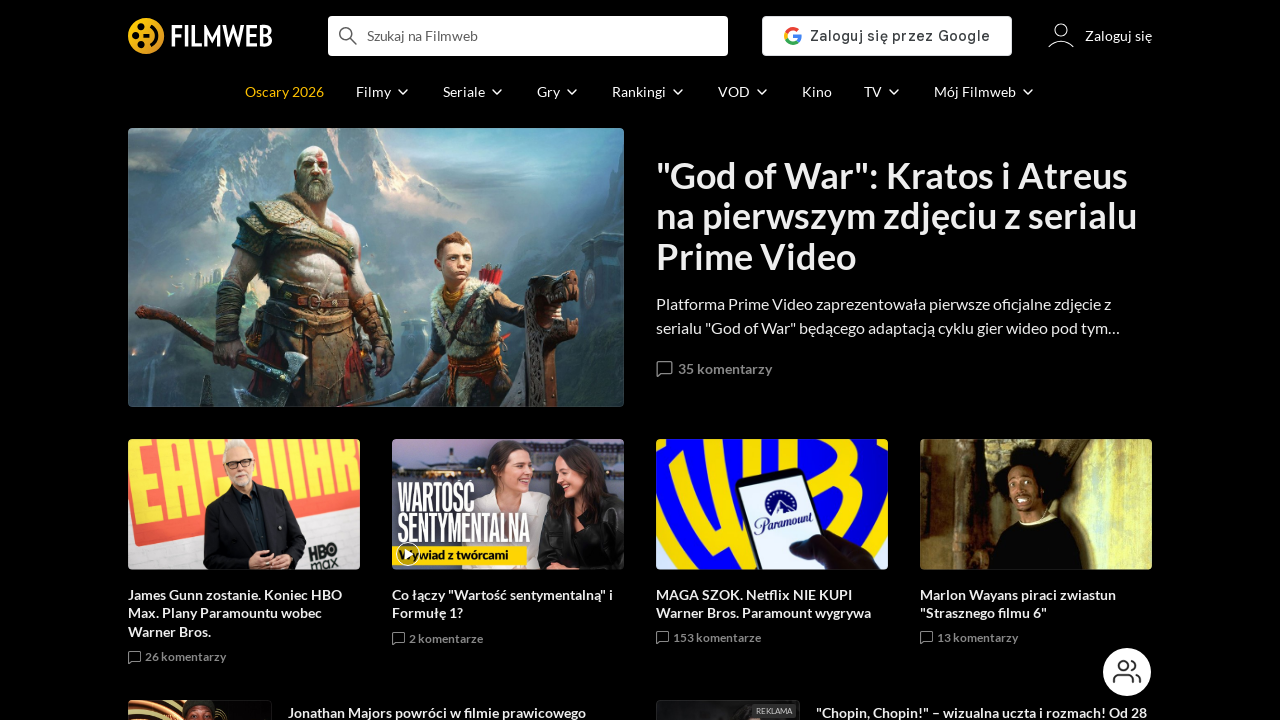

Navigated to FilmWeb Polish movie database at https://www.filmweb.pl
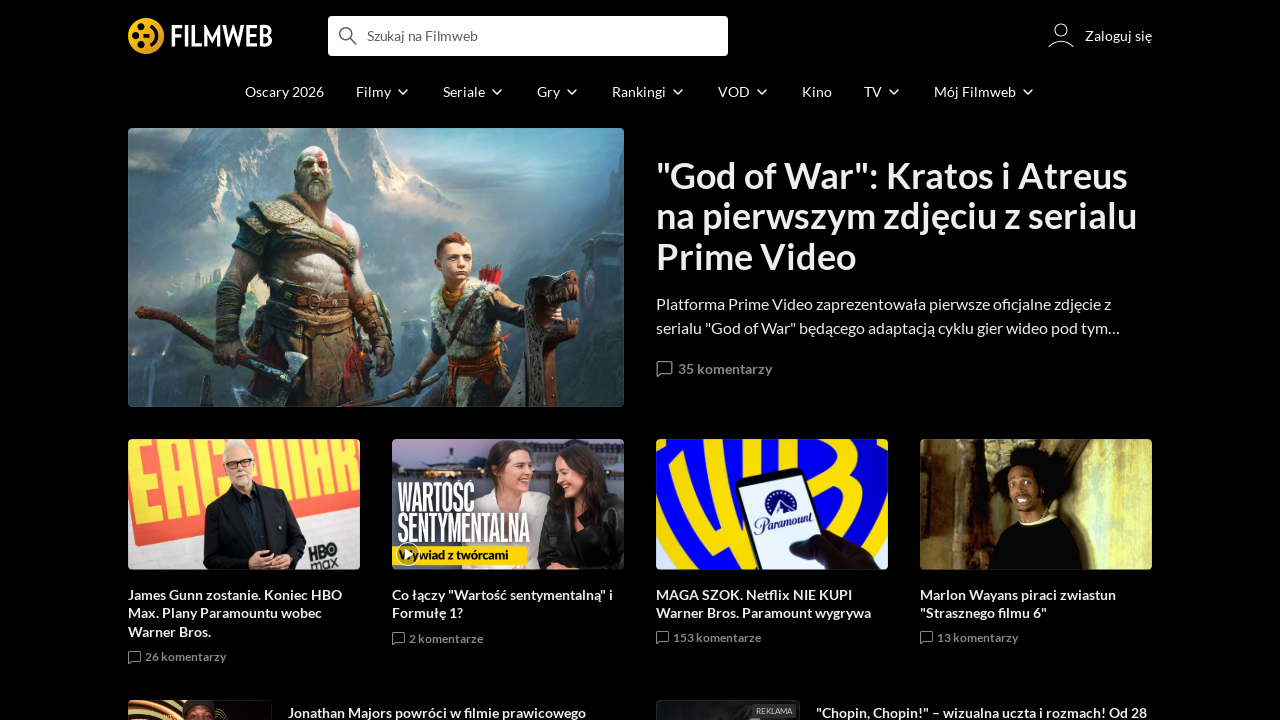

Verified page title matches expected value: 'Filmweb - filmy takie jak Ty!'
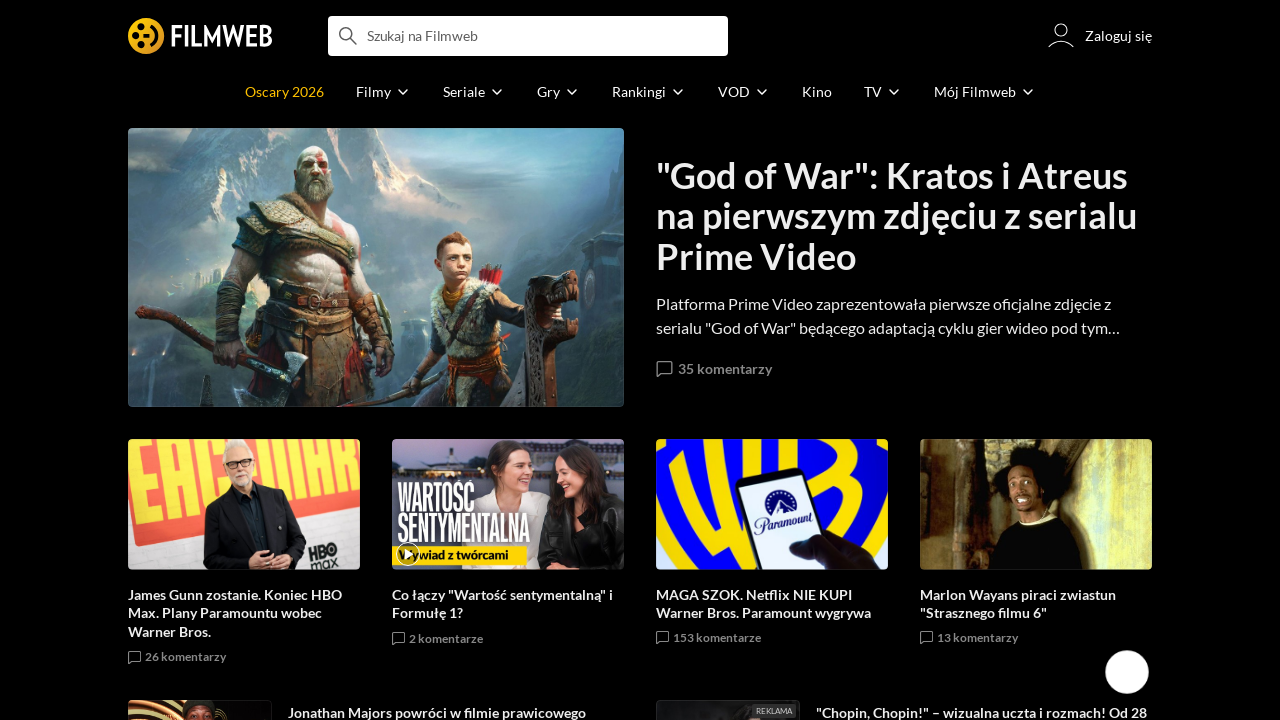

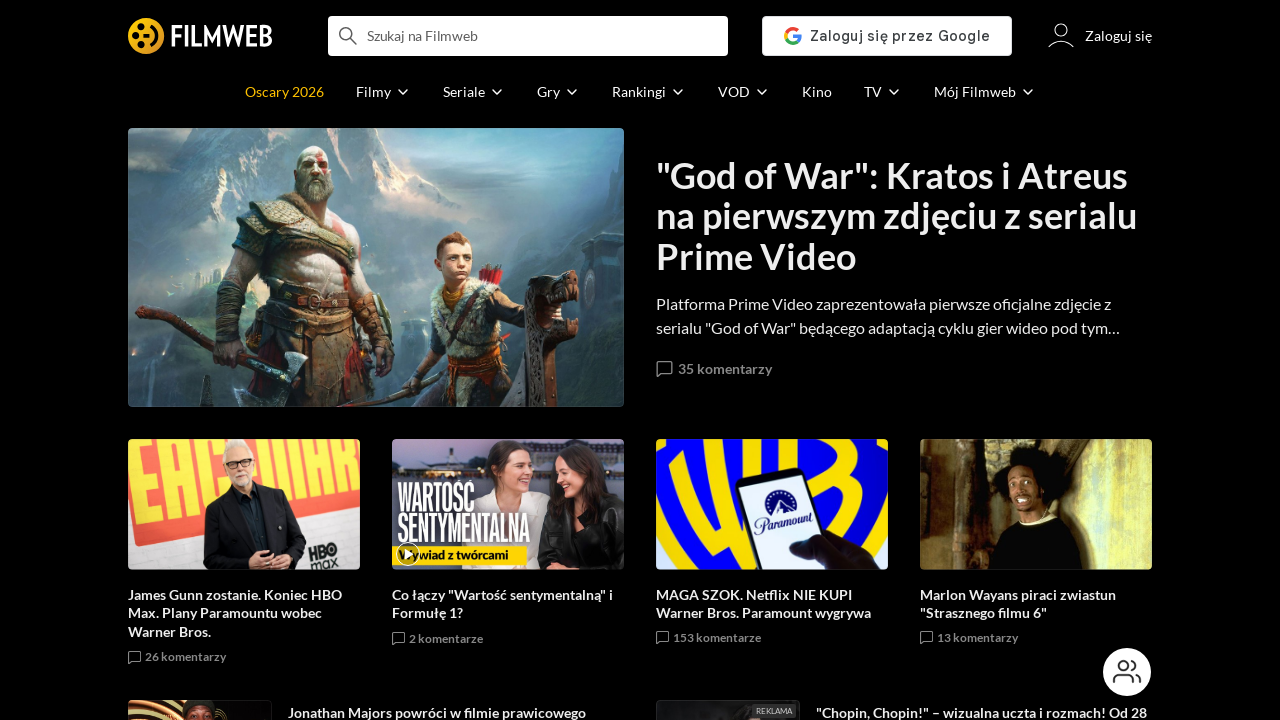